Tests handling of multiple browser windows by clicking a link that opens a new window and waiting for it to load

Starting URL: https://practice.expandtesting.com/windows

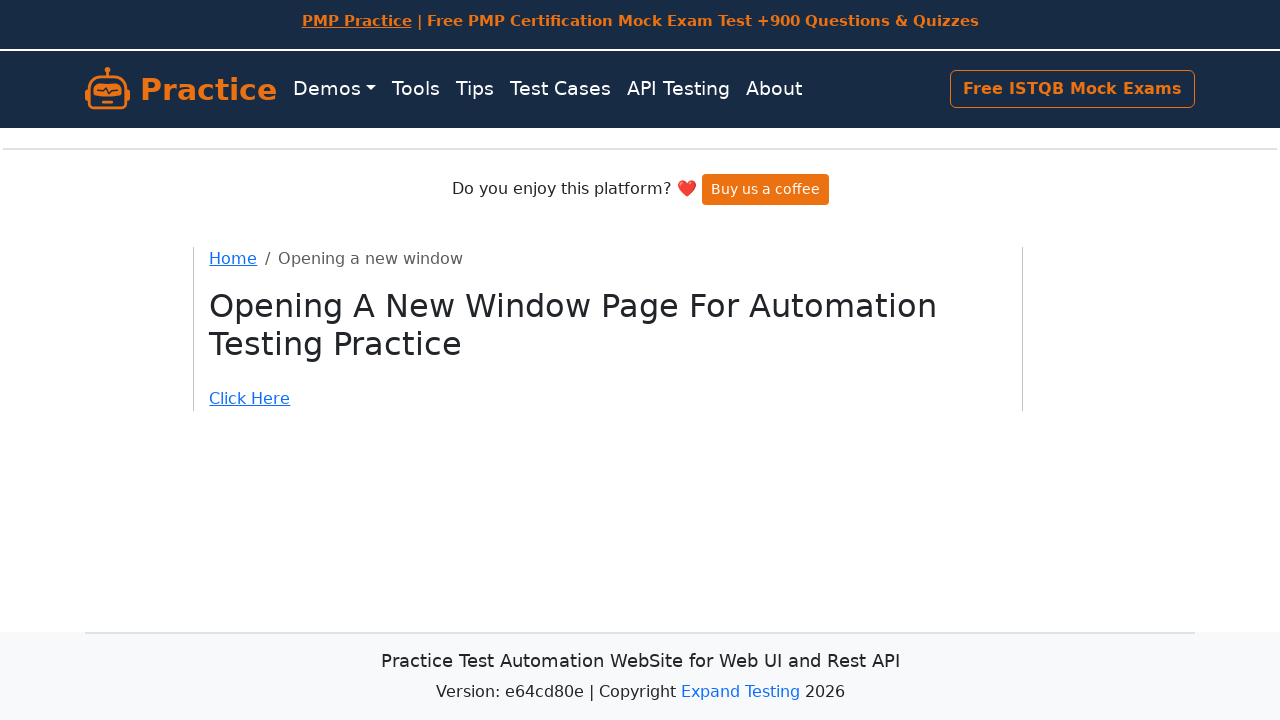

Clicked 'Click Here' link to open new window at (608, 399) on text="Click Here"
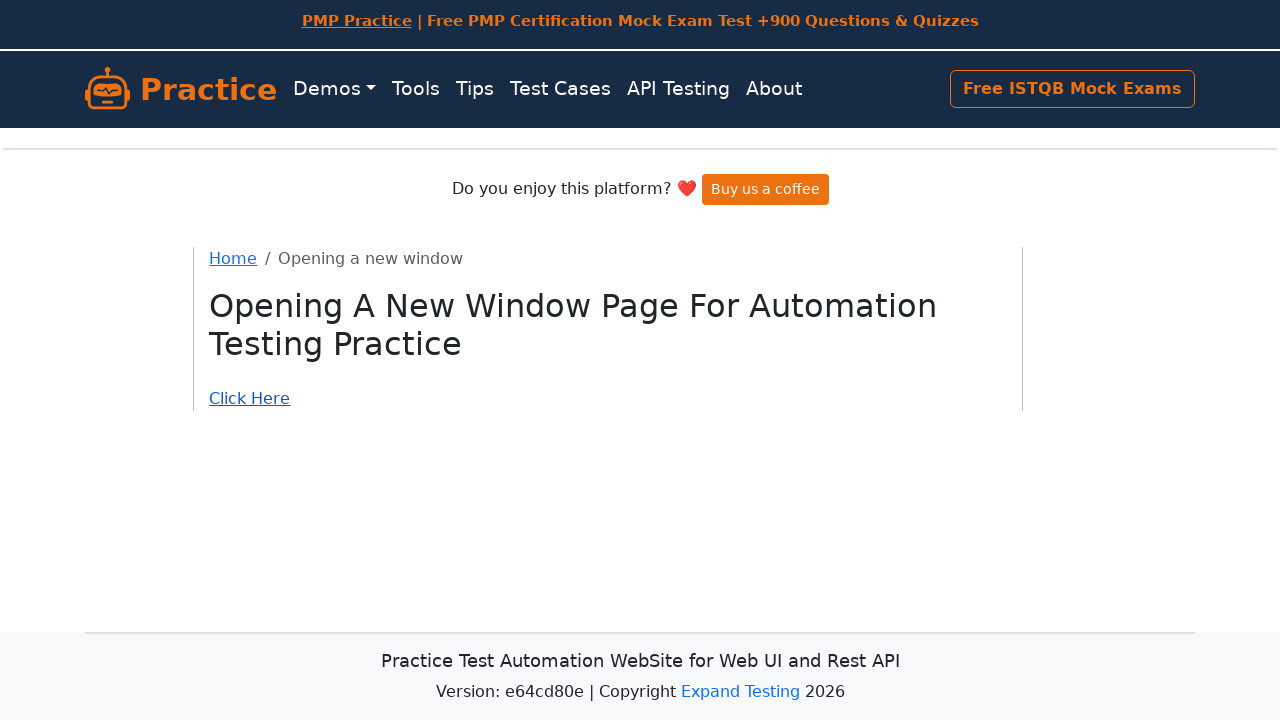

Retrieved new page object from context
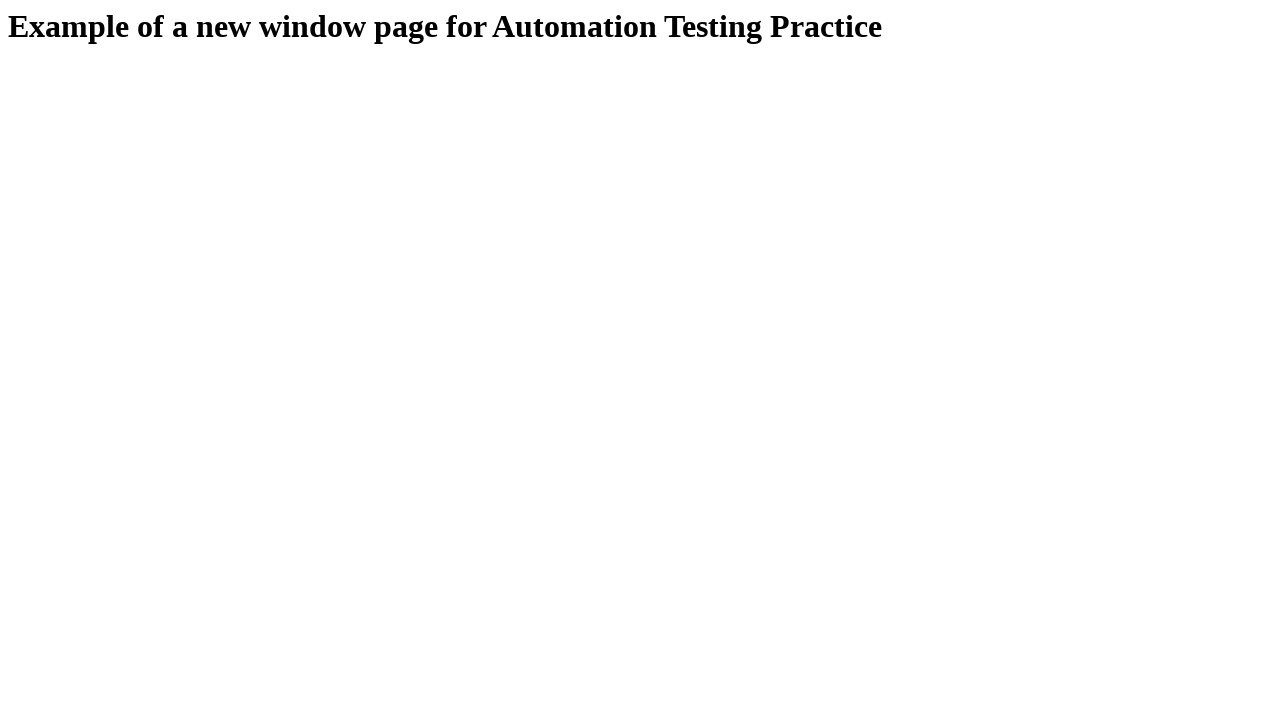

New window loaded completely
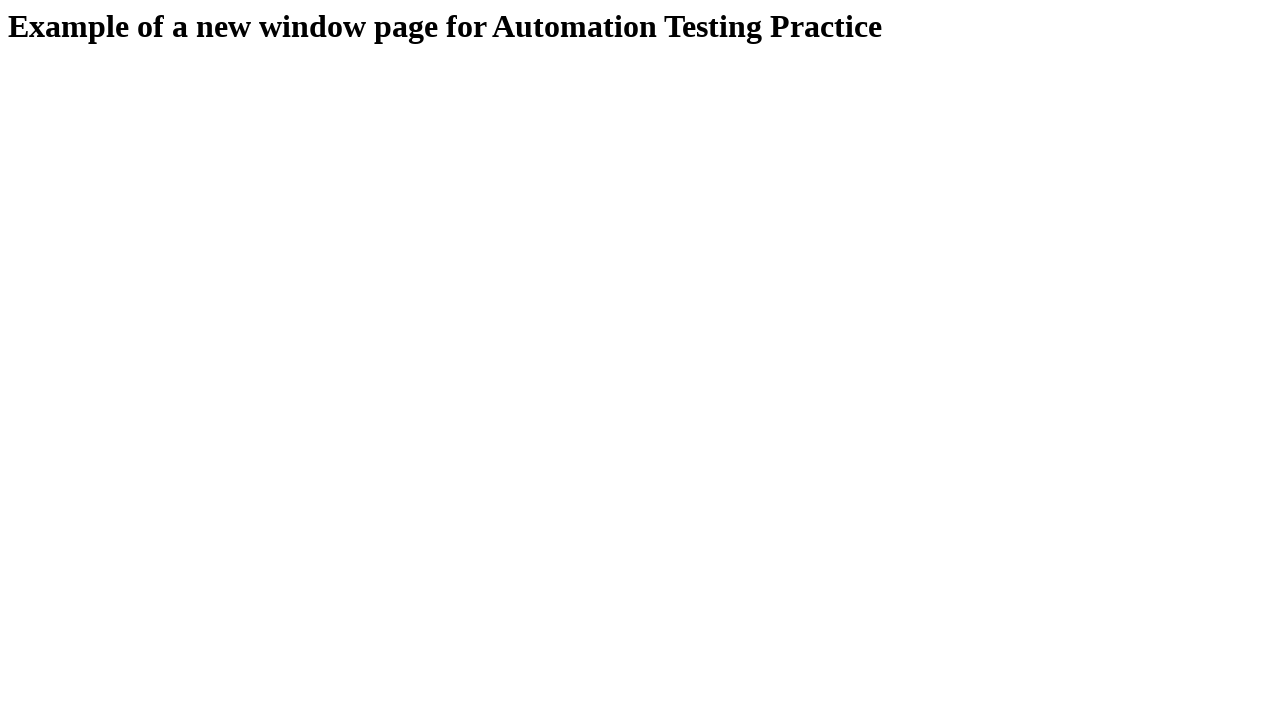

Retrieved new page title to verify it loaded
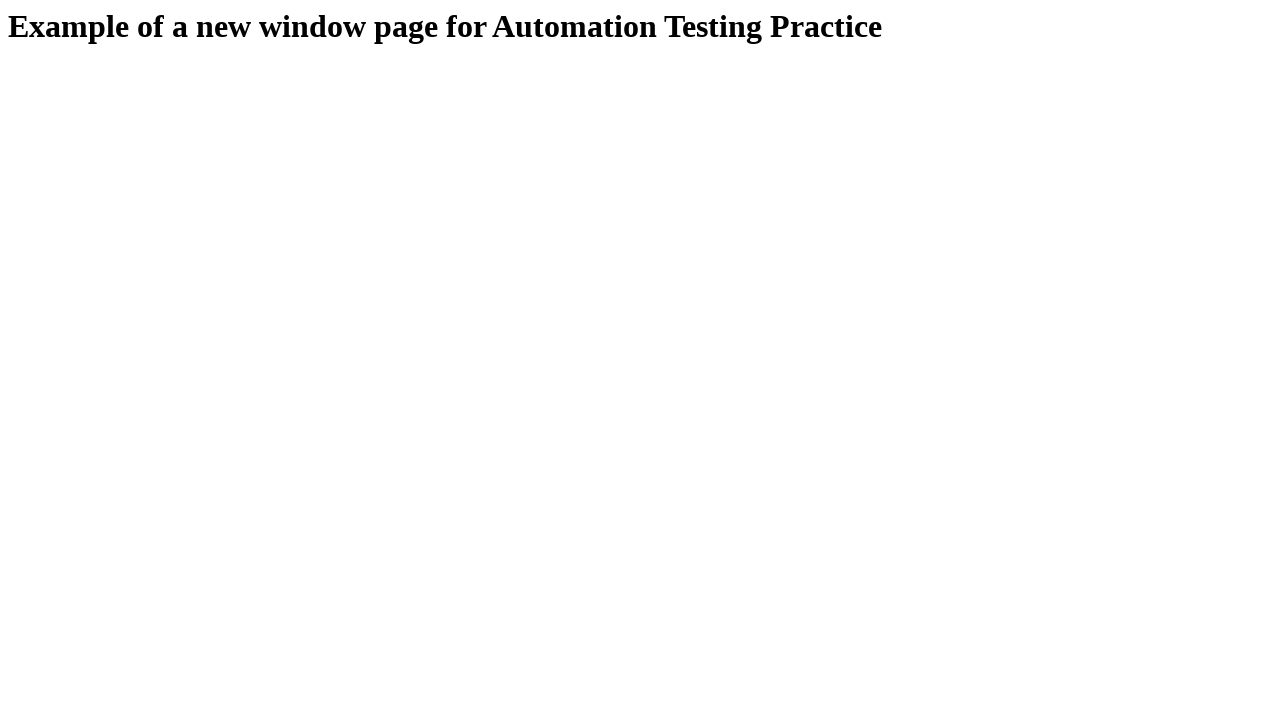

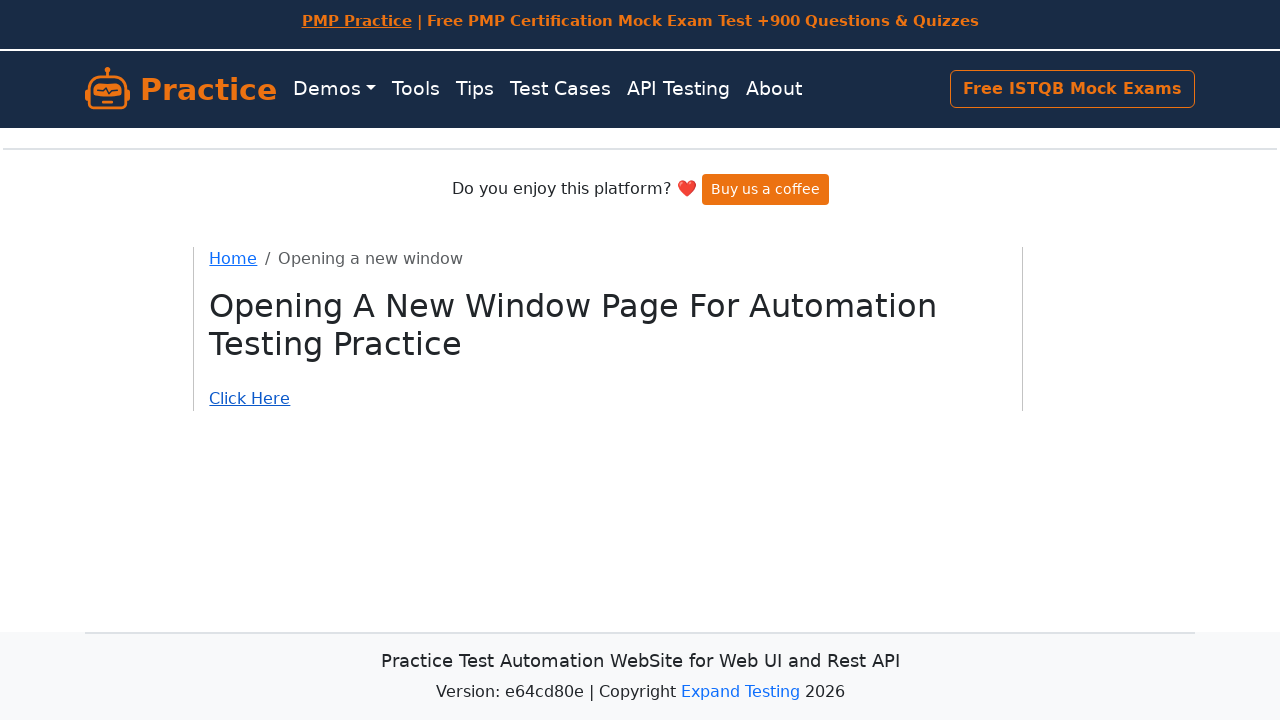